Tests double-click functionality by performing a double-click on the Copy Text button

Starting URL: https://testautomationpractice.blogspot.com/

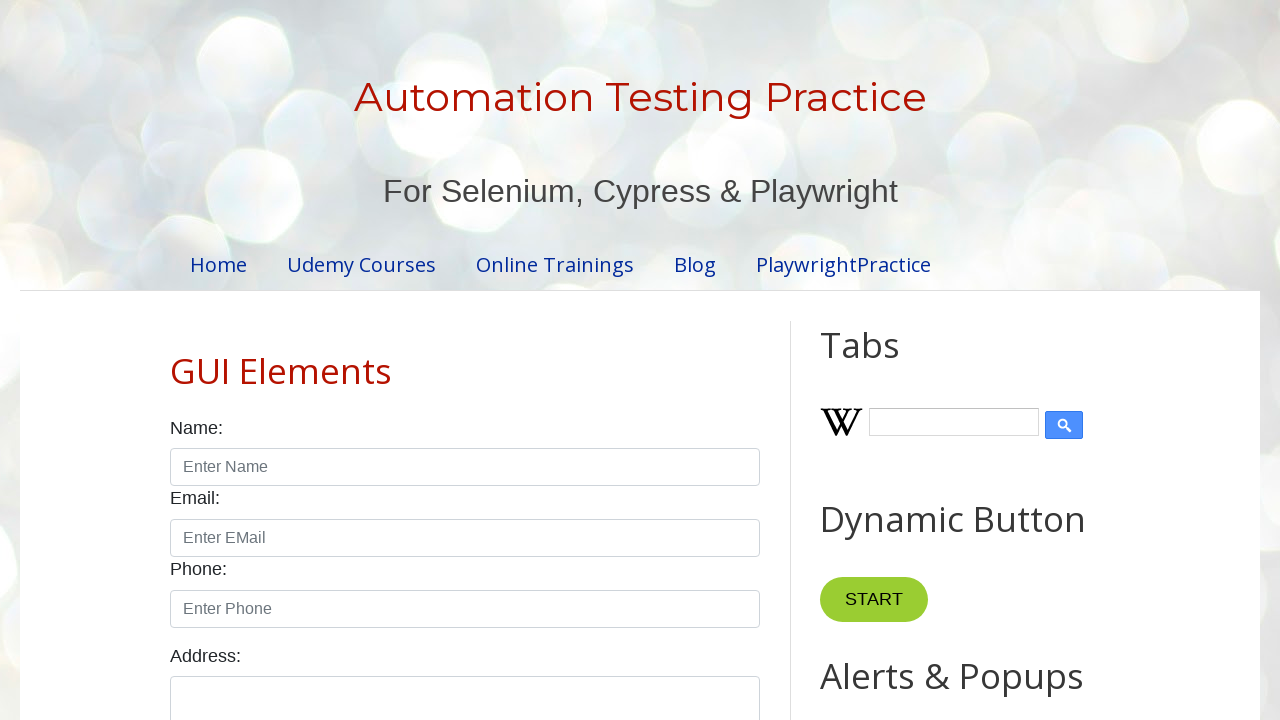

Located the Copy Text button
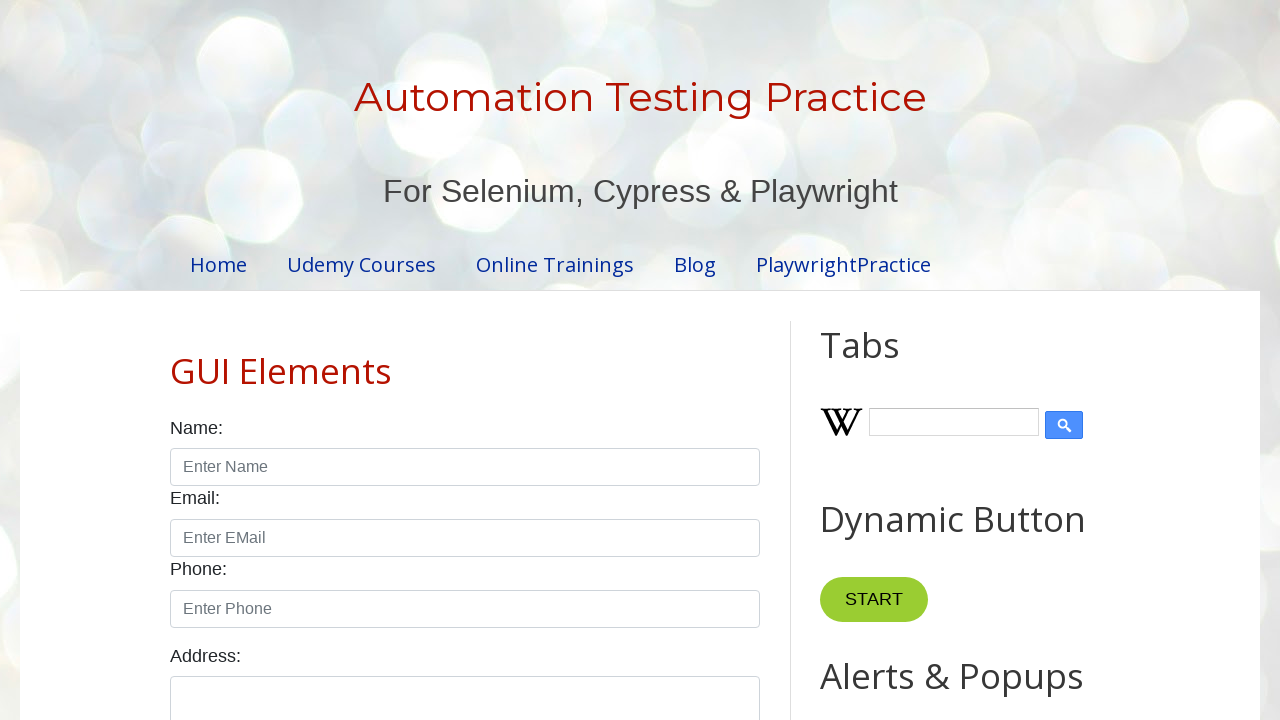

Double-clicked on the Copy Text button at (885, 360) on xpath=//button[normalize-space()='Copy Text']
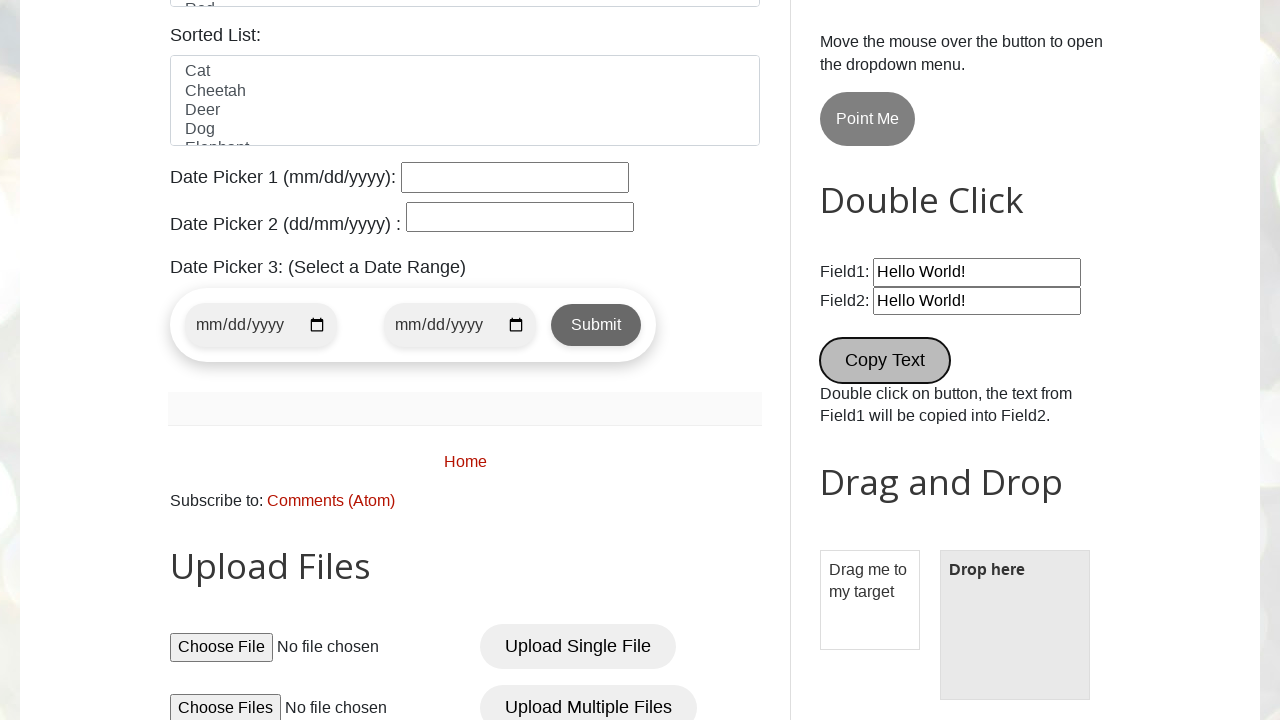

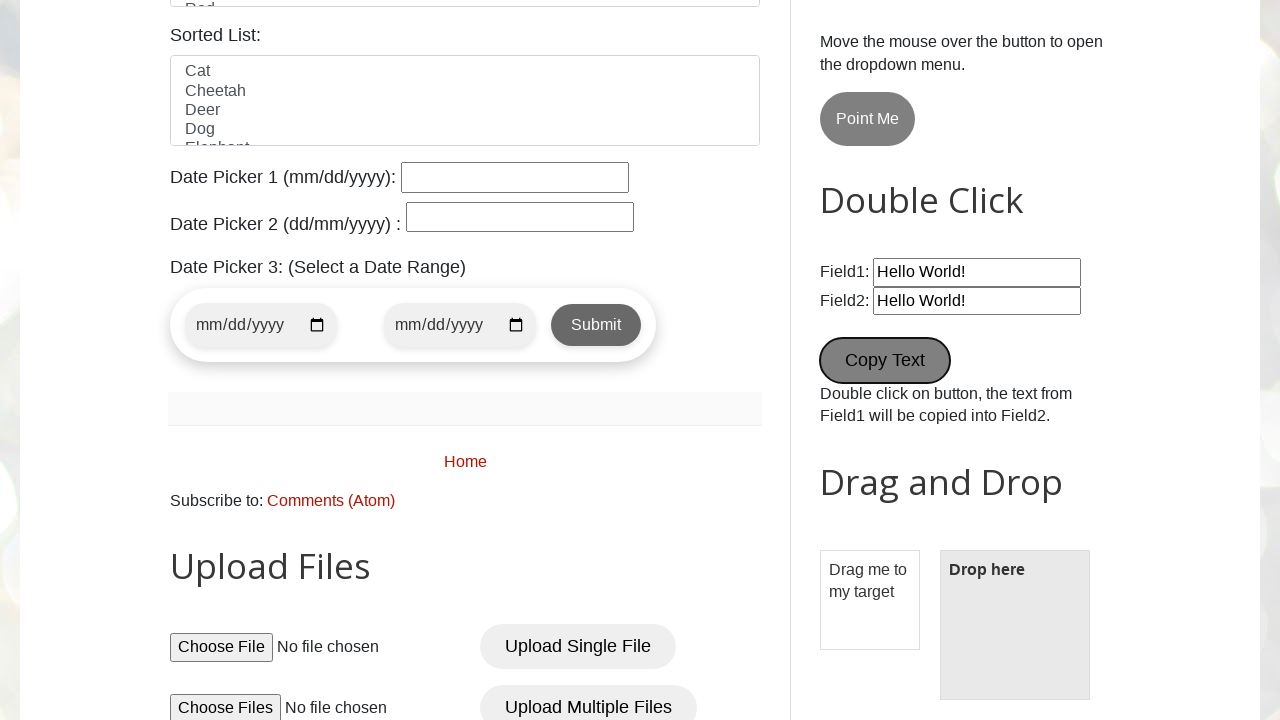